Basic smoke test that navigates to the Guru99 bank demo site and verifies the page loads successfully.

Starting URL: https://demo.guru99.com/v4/

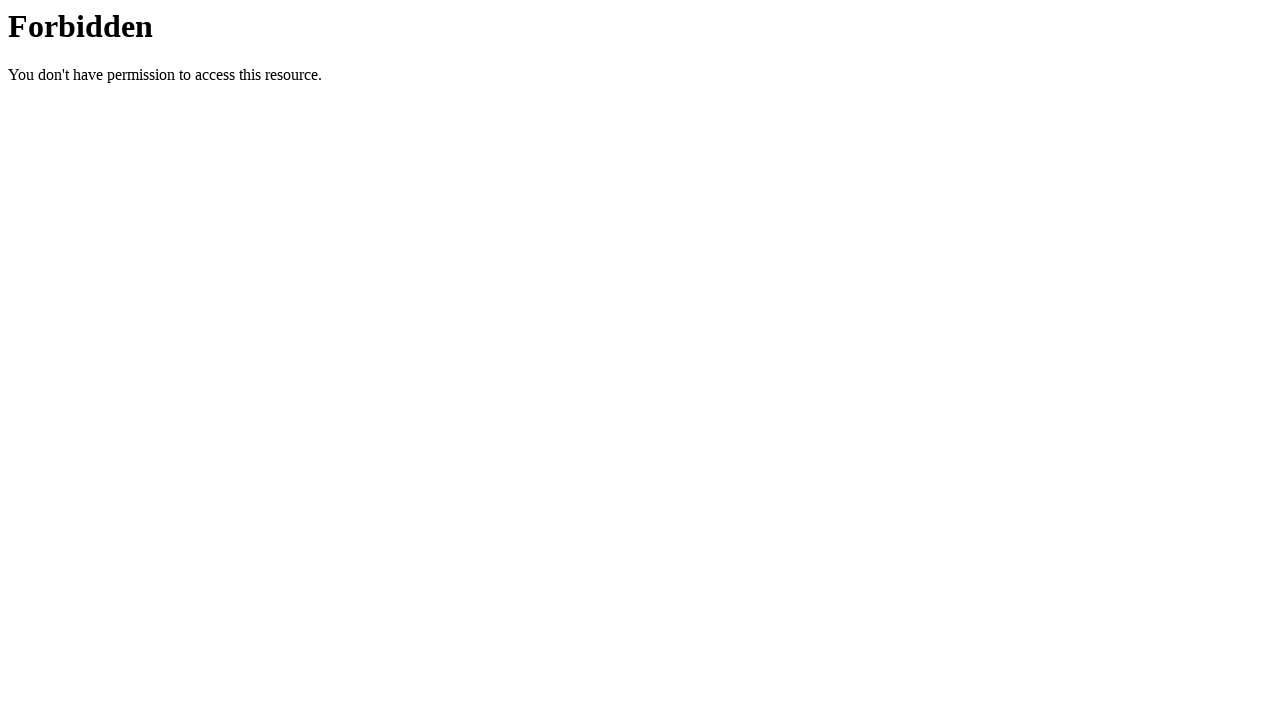

Set viewport size to 1920x1080
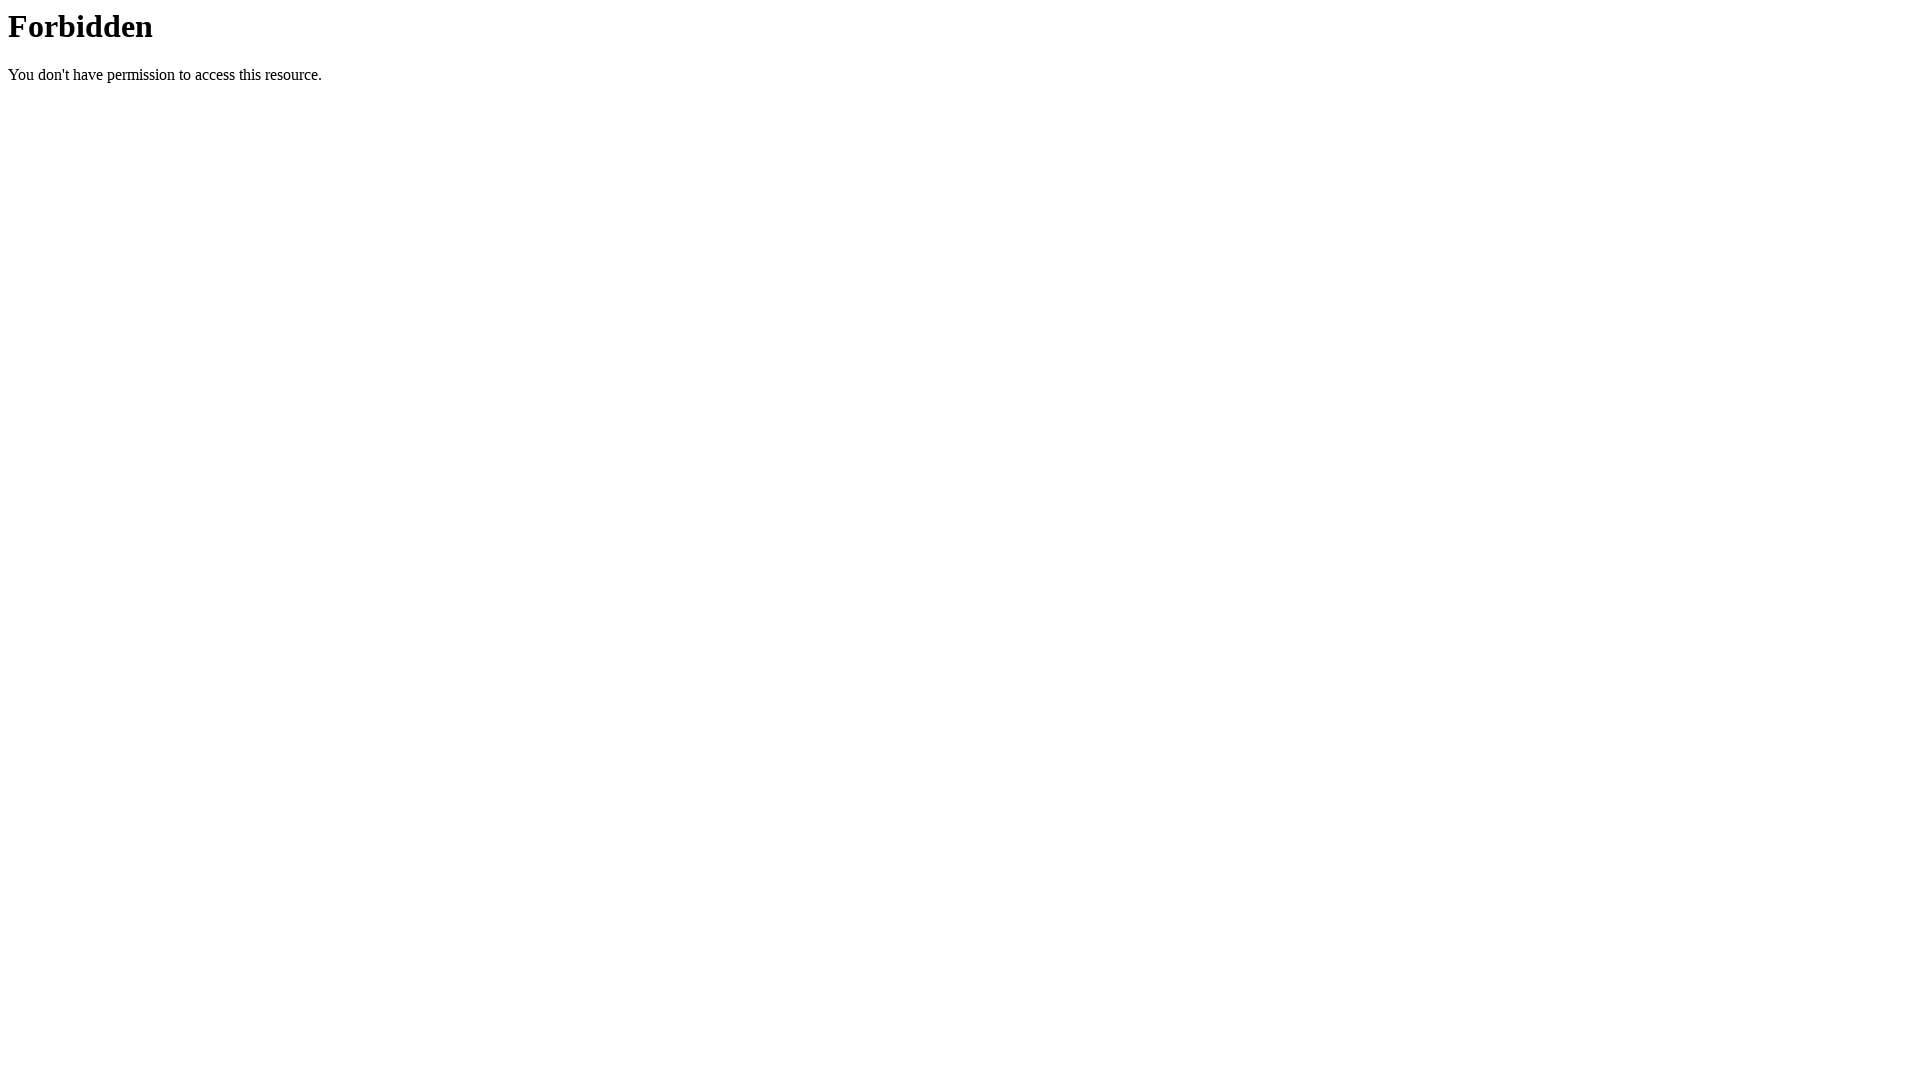

Page DOM content loaded successfully
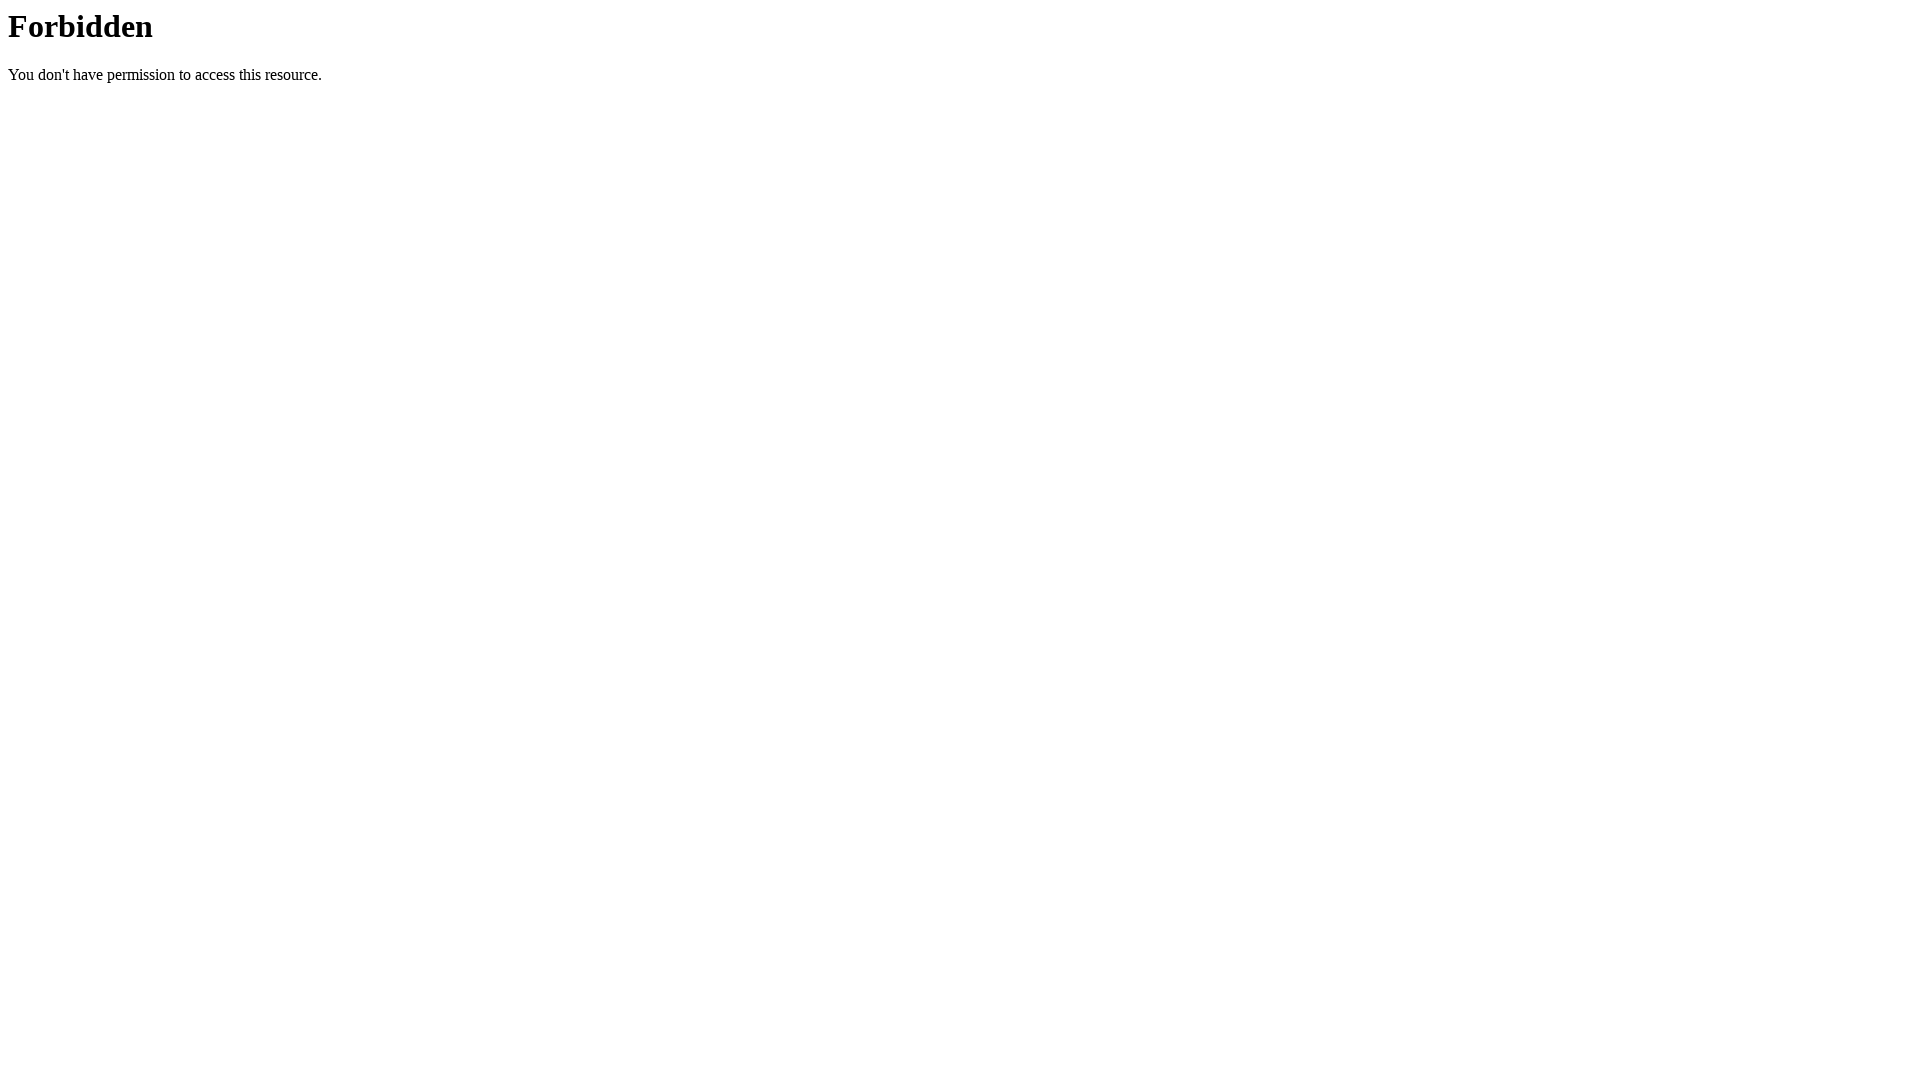

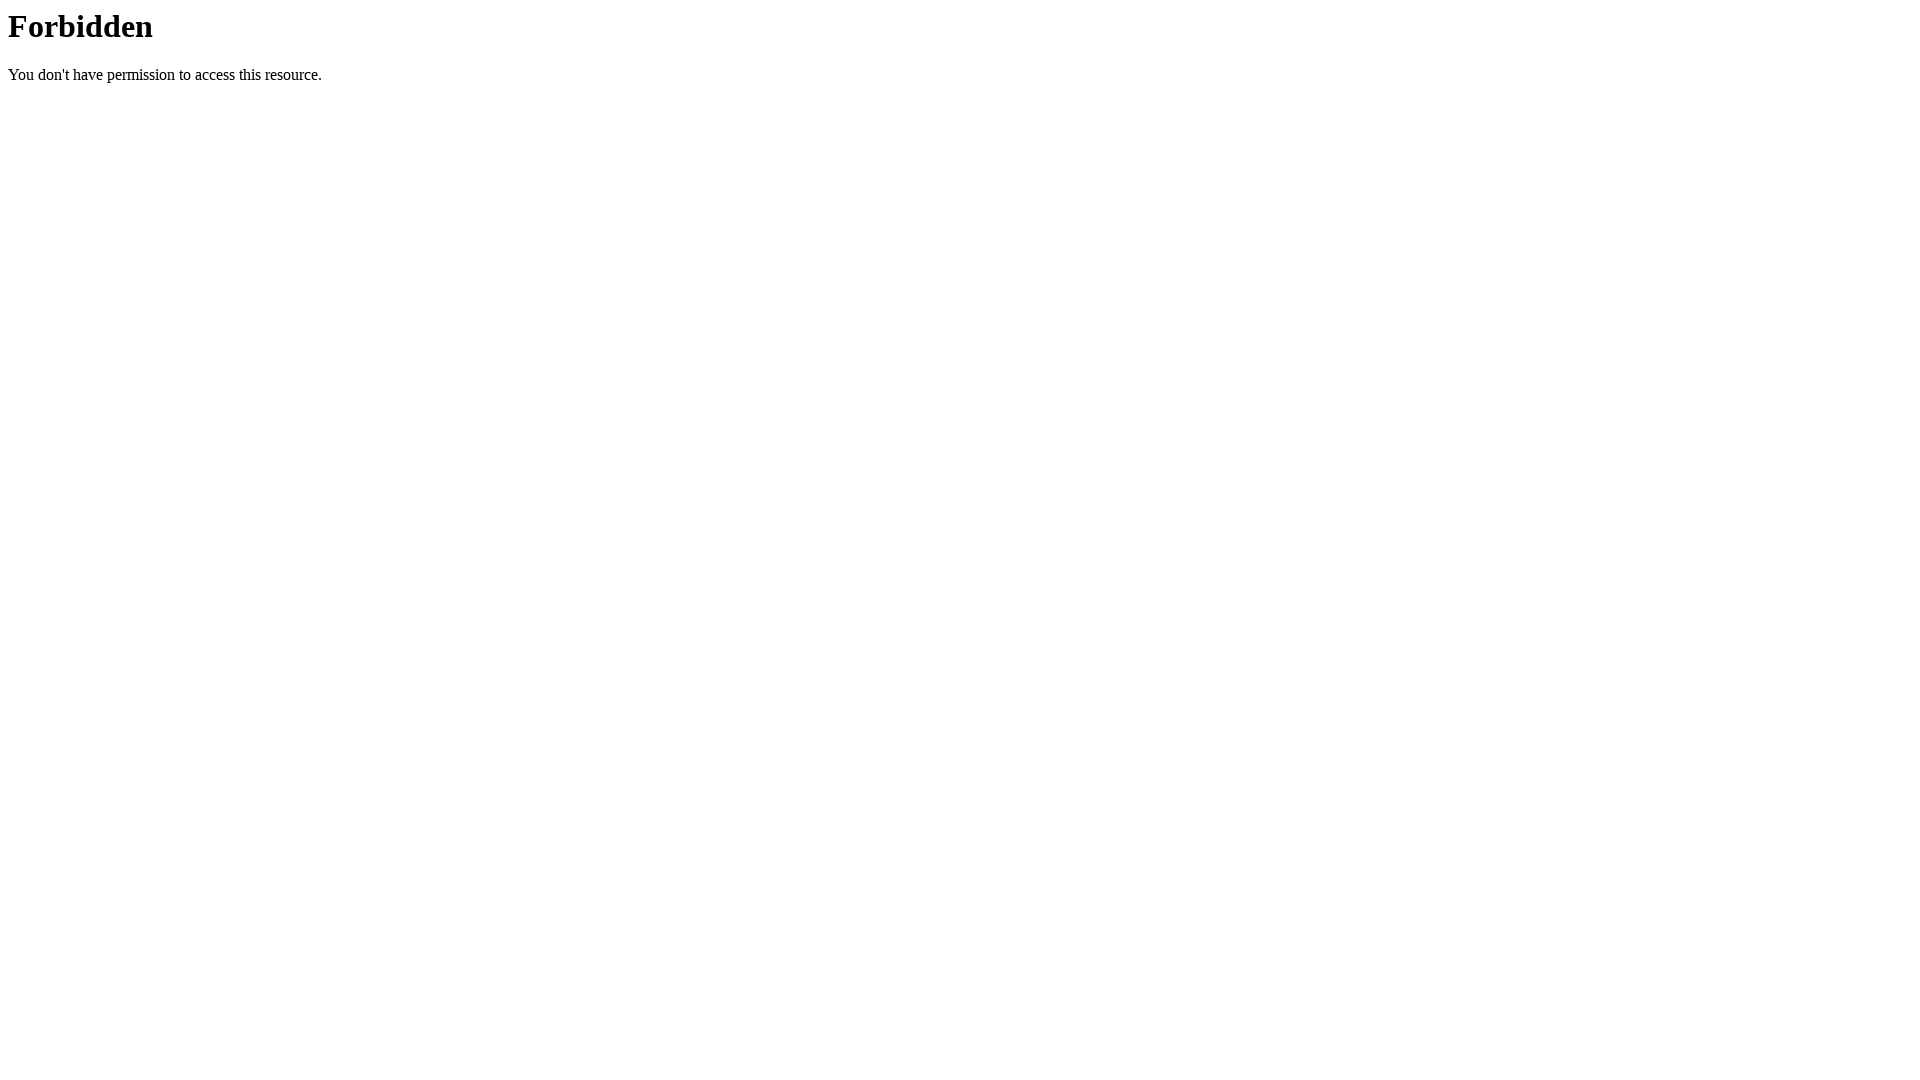